Tests A/B test opt-out by visiting the A/B test page, verifying initial state is in a test group, then adding an opt-out cookie and refreshing to confirm the page shows "No A/B Test".

Starting URL: http://the-internet.herokuapp.com/abtest

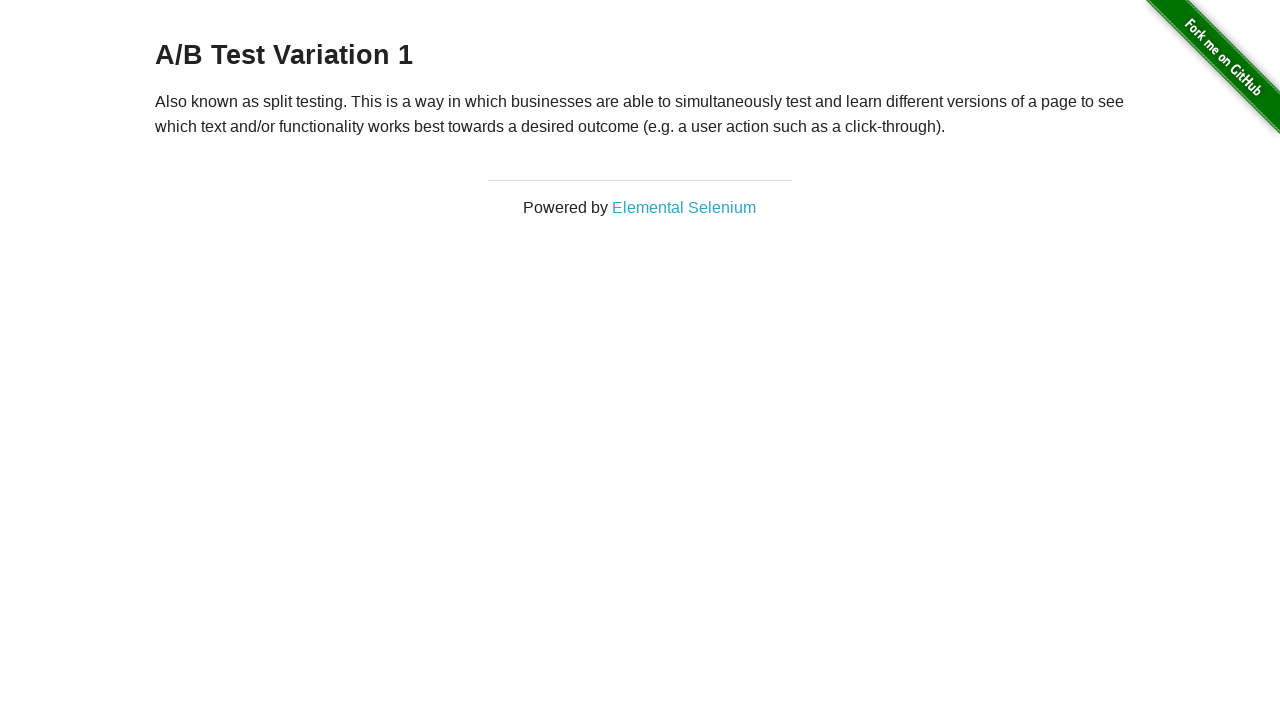

Waited for h3 heading to load on A/B test page
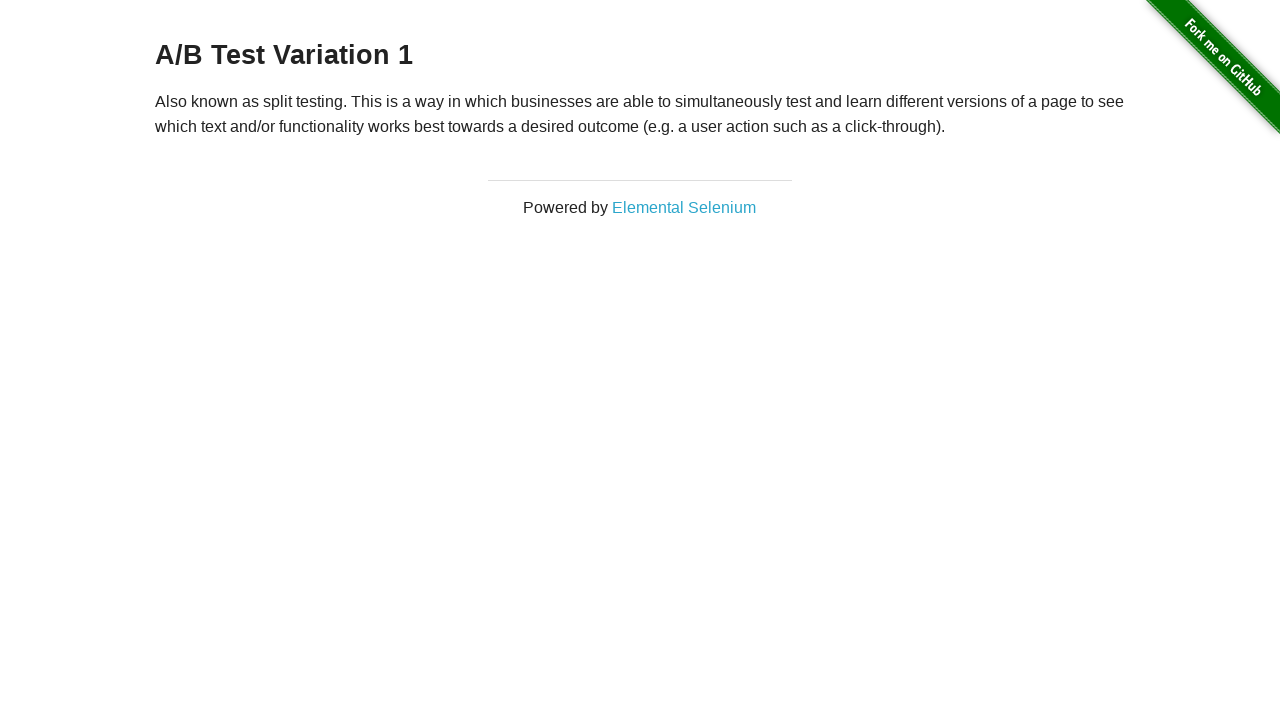

Located h3 heading element
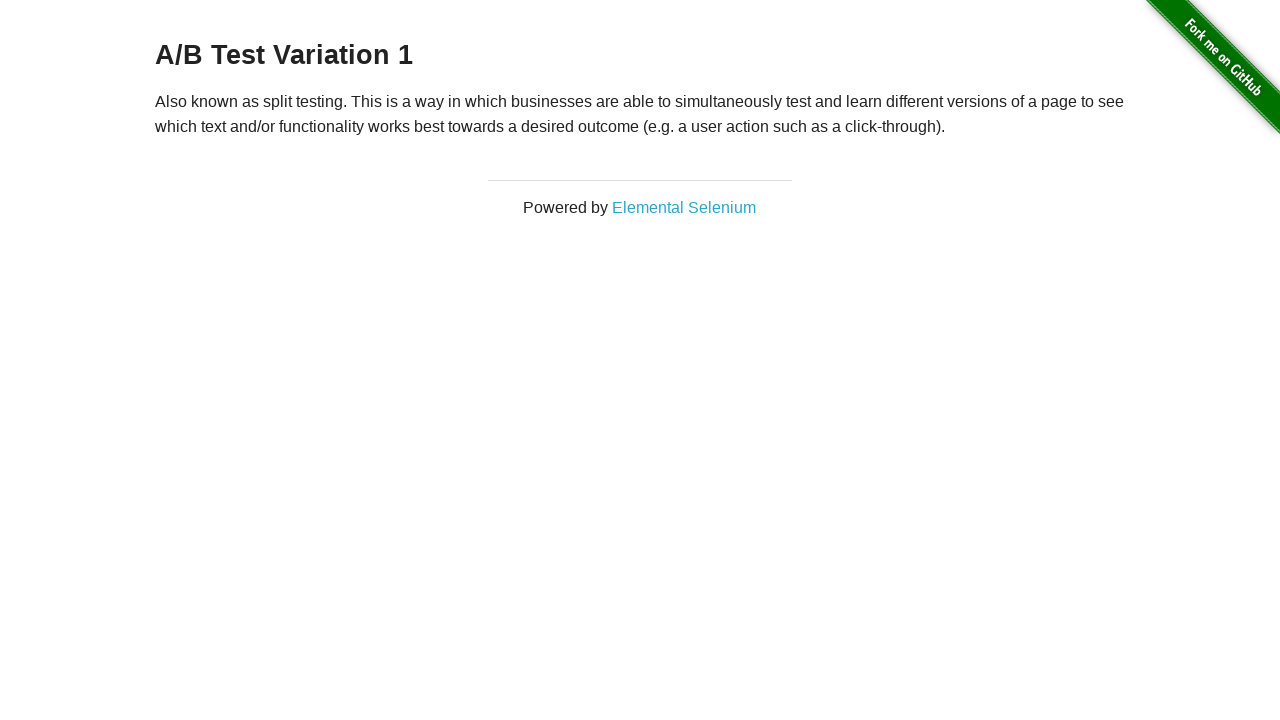

Added optimizelyOptOut cookie to opt out of A/B test
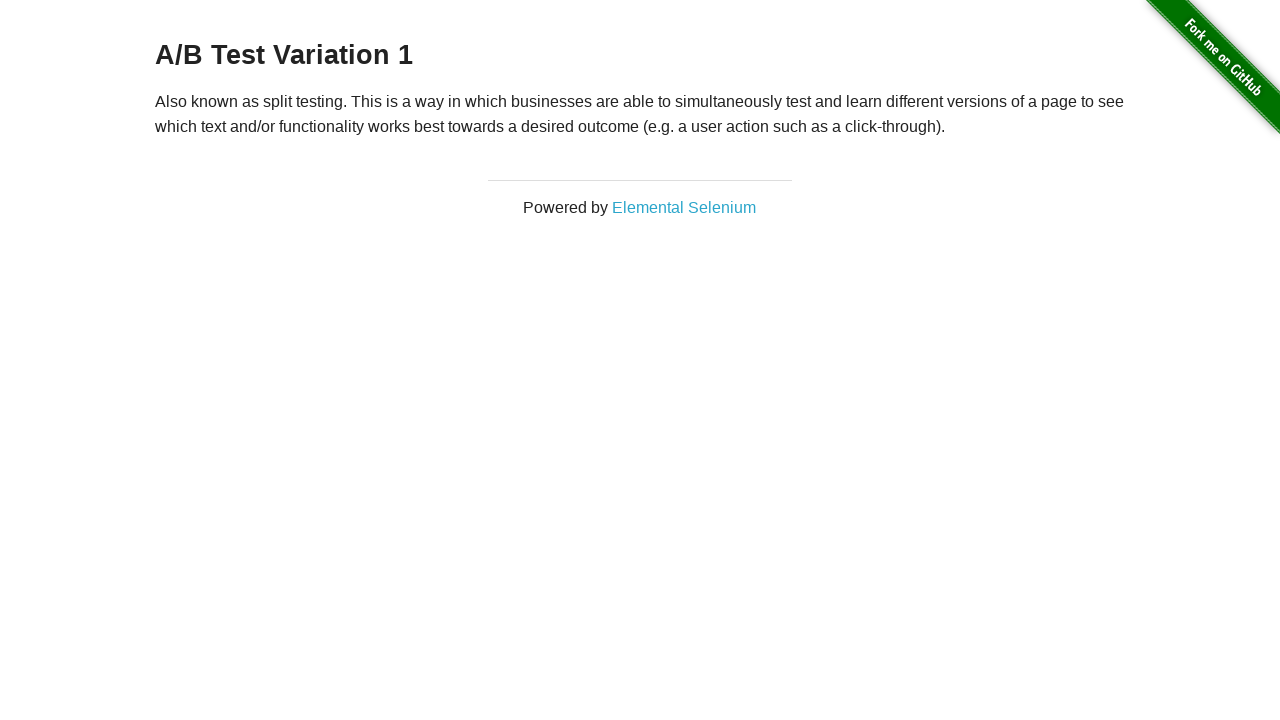

Reloaded page after adding opt-out cookie
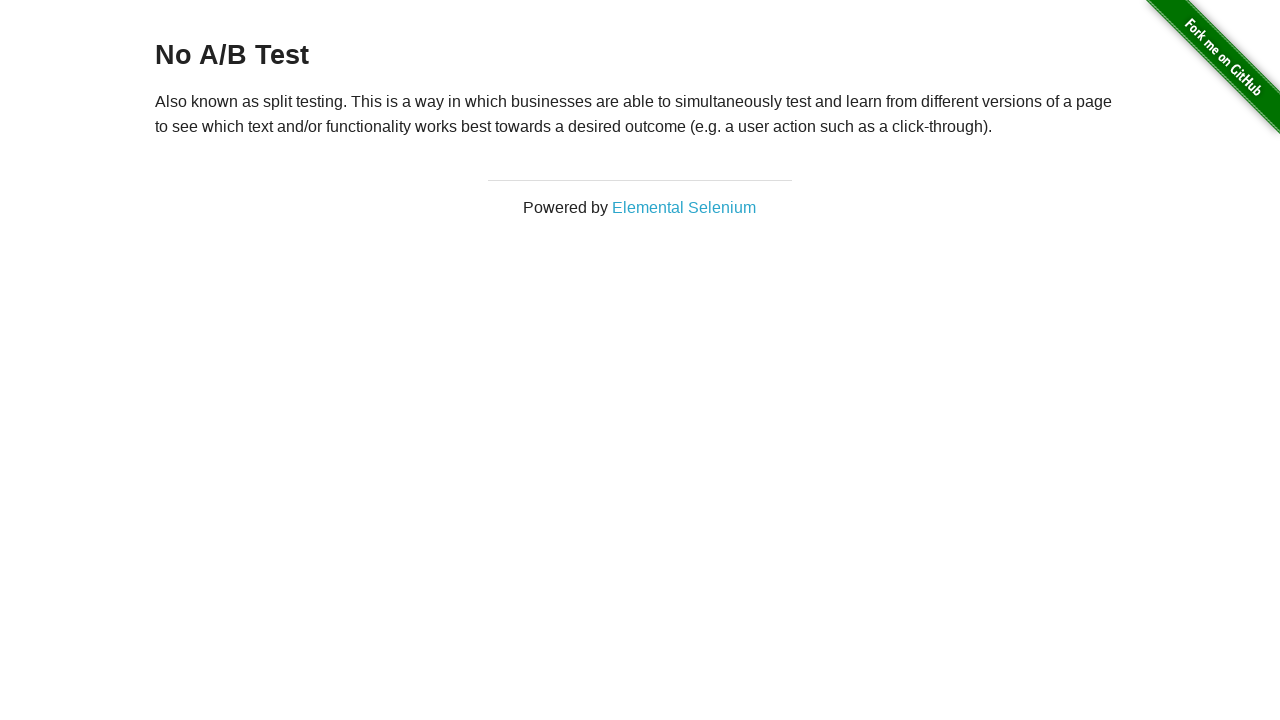

Waited for h3 heading after page reload
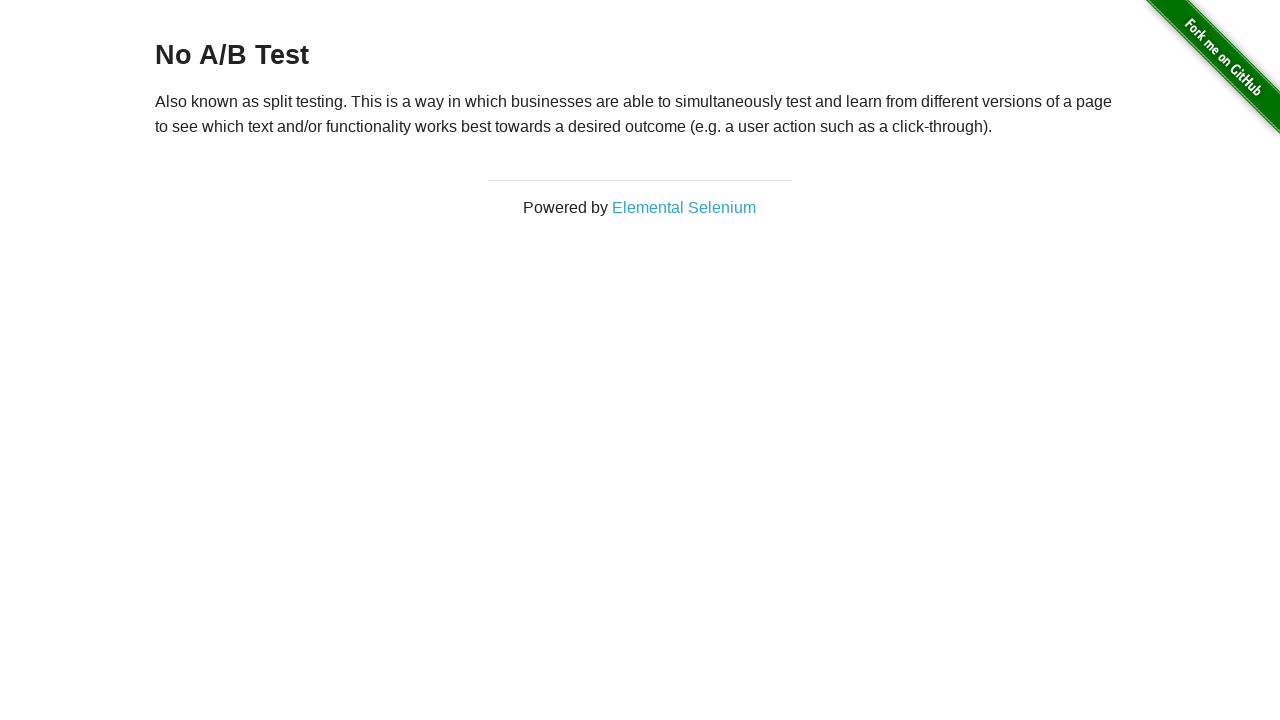

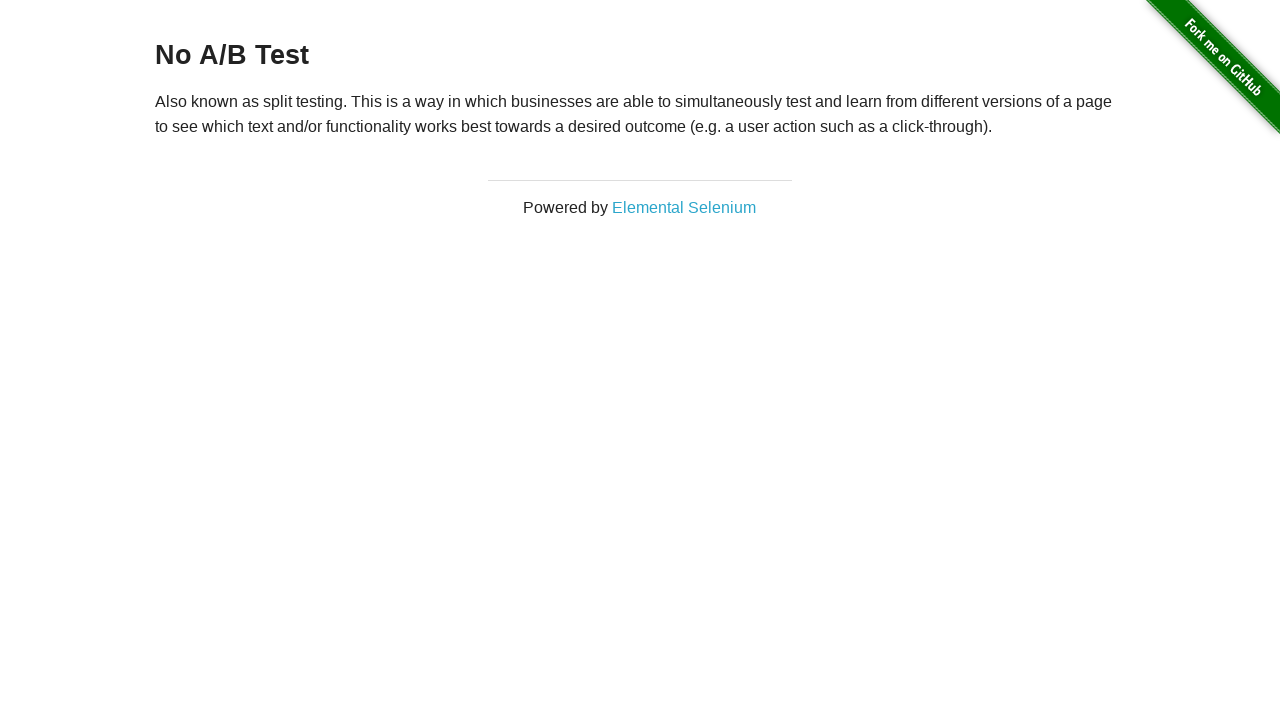